Tests filling in a password field and submitting the form

Starting URL: http://www.eviltester.com/selenium/basic_html_form.html

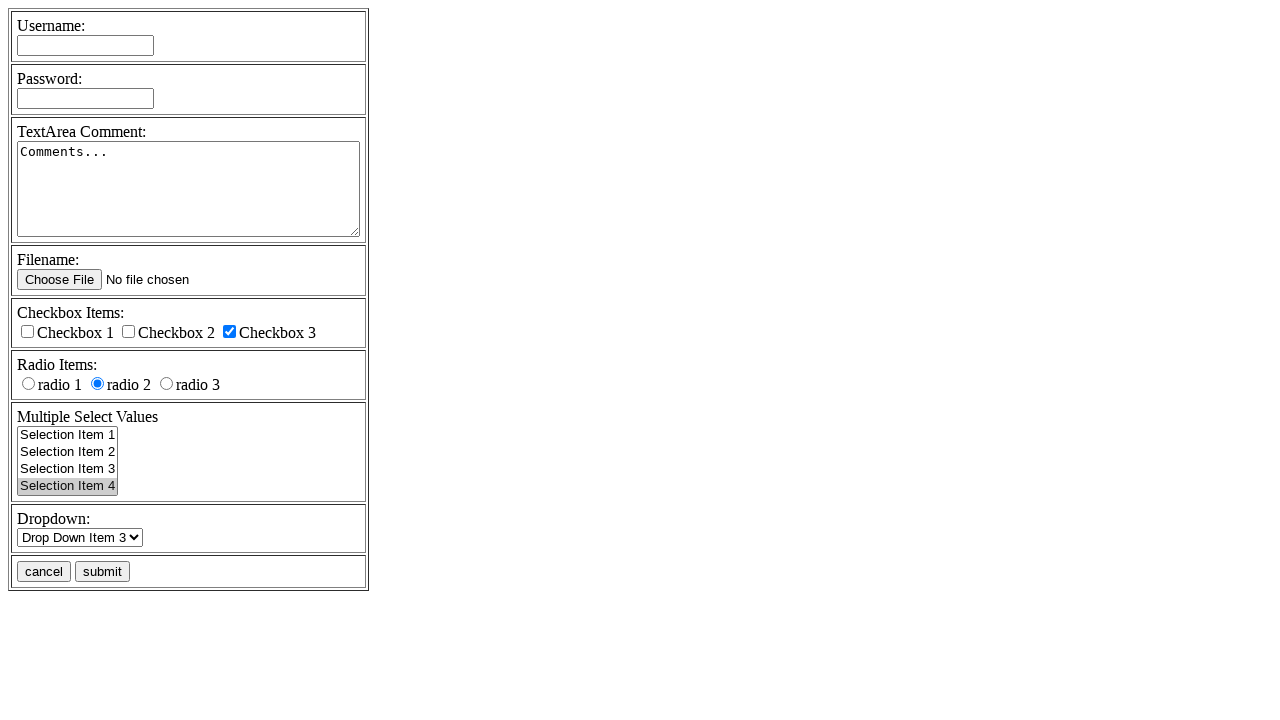

Filled password field with 'myPassword' on input[name='password']
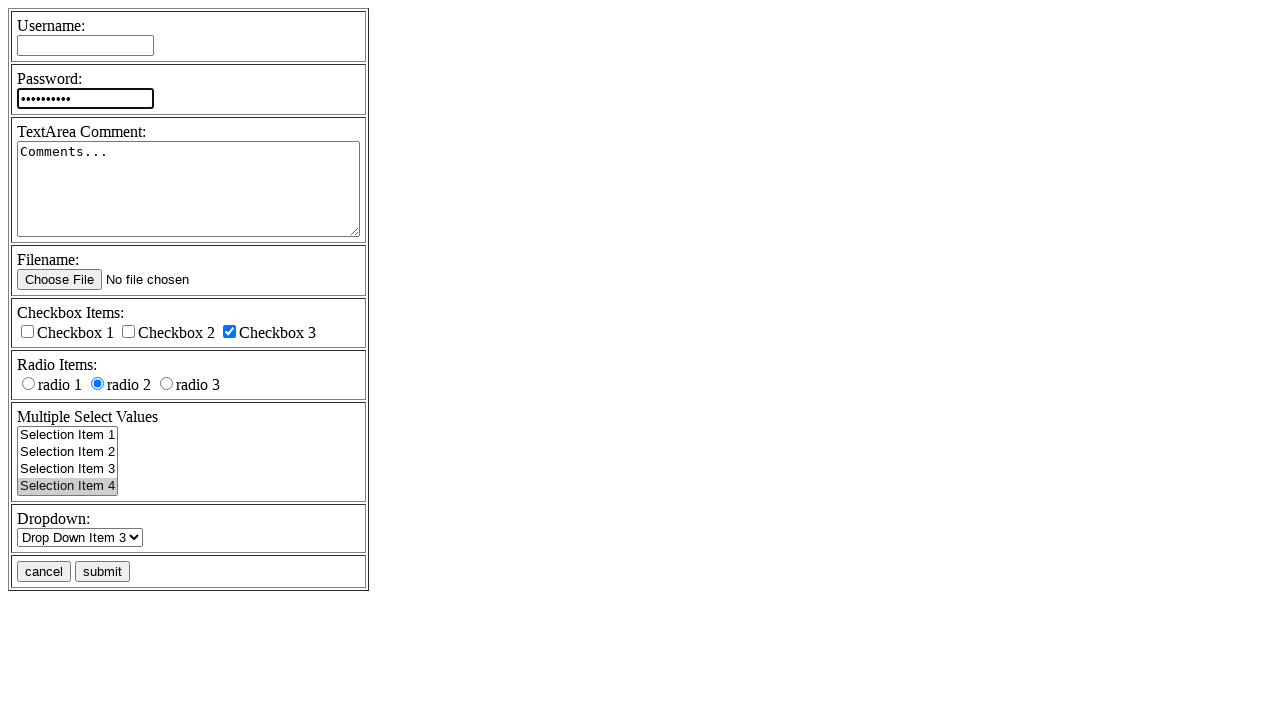

Clicked submit button to submit form at (102, 572) on input[name='submitbutton'][value='submit']
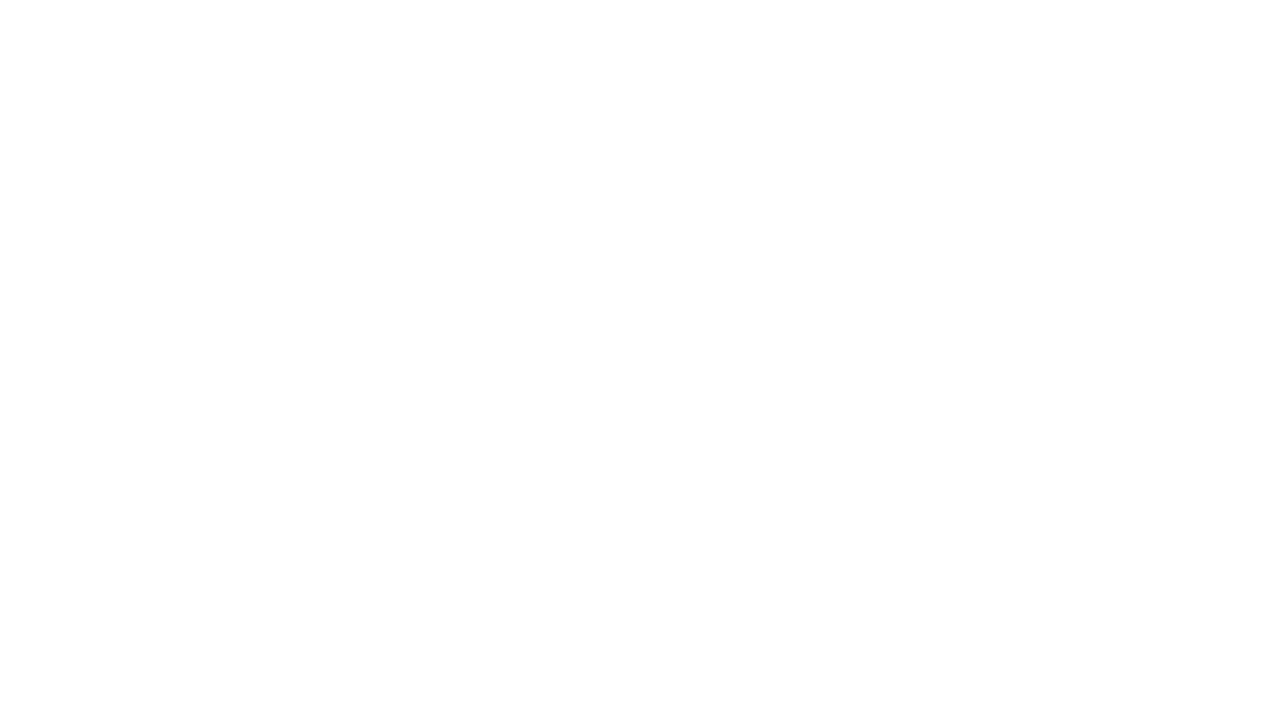

Form submitted and page loaded successfully
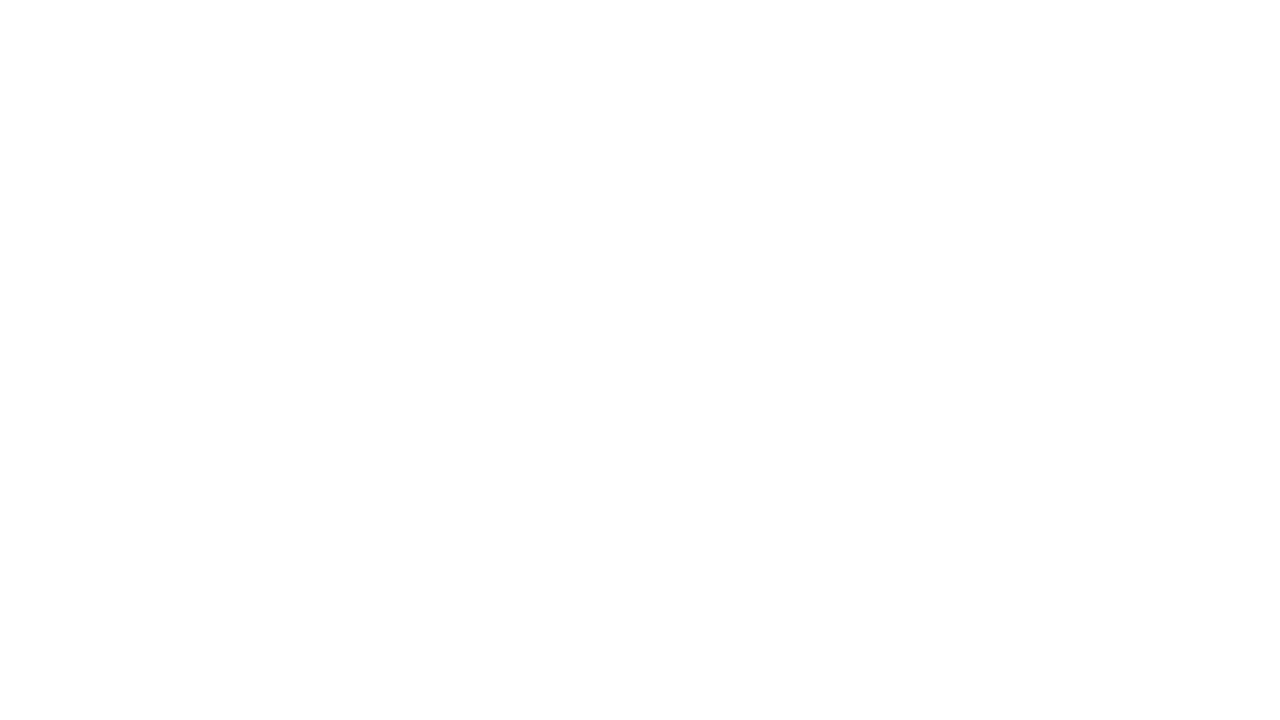

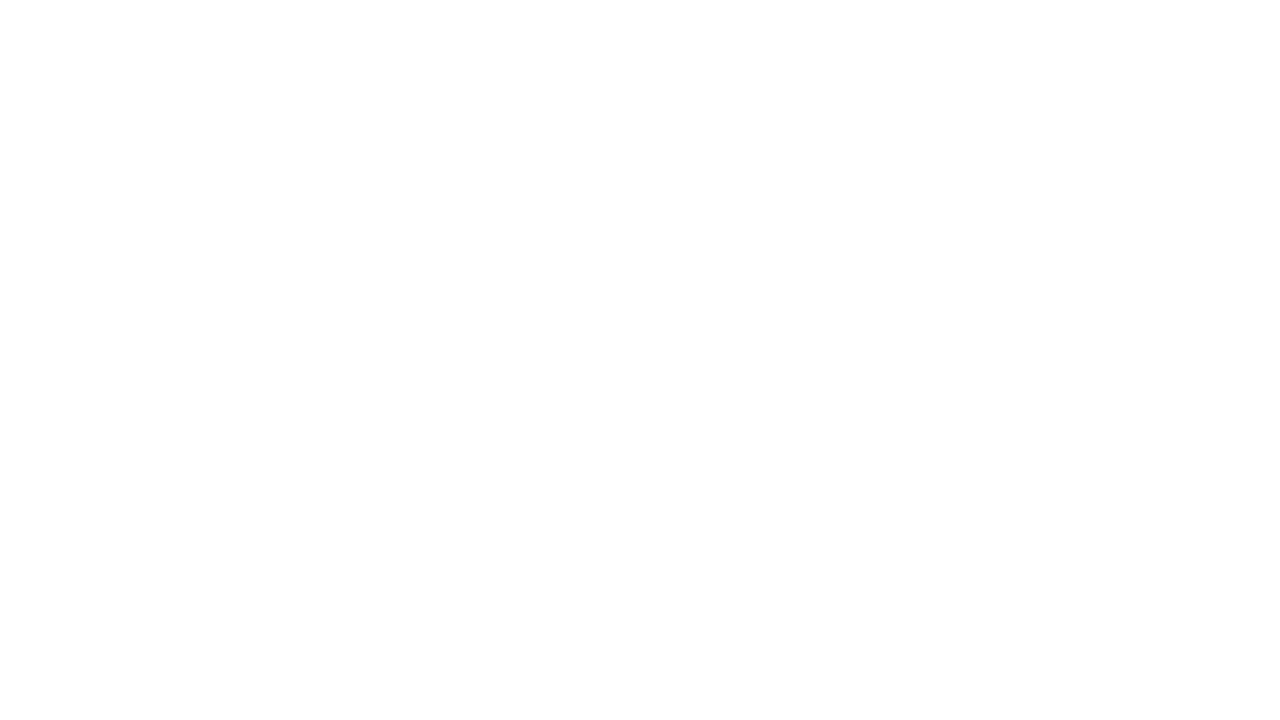